Tests browser window manipulation including maximizing, minimizing, resizing, repositioning, and making the window fullscreen.

Starting URL: https://www.seleniumeasy.com/test/

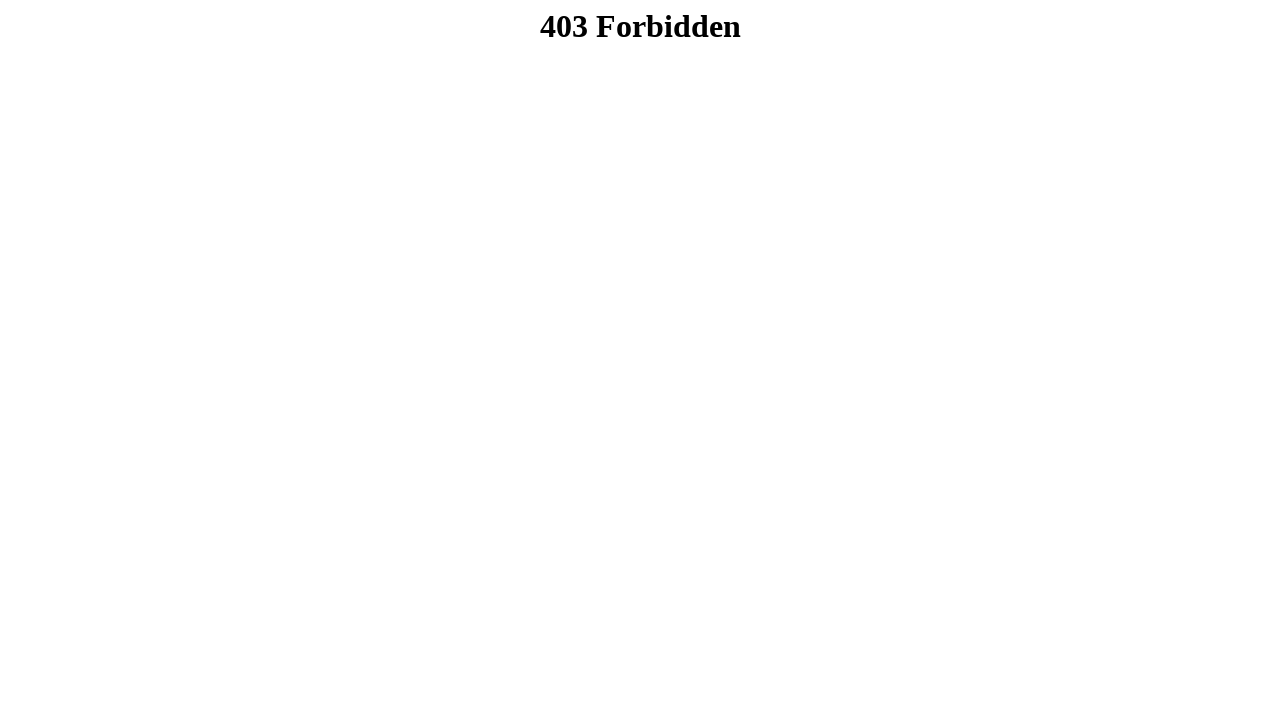

Page loaded (domcontentloaded state reached)
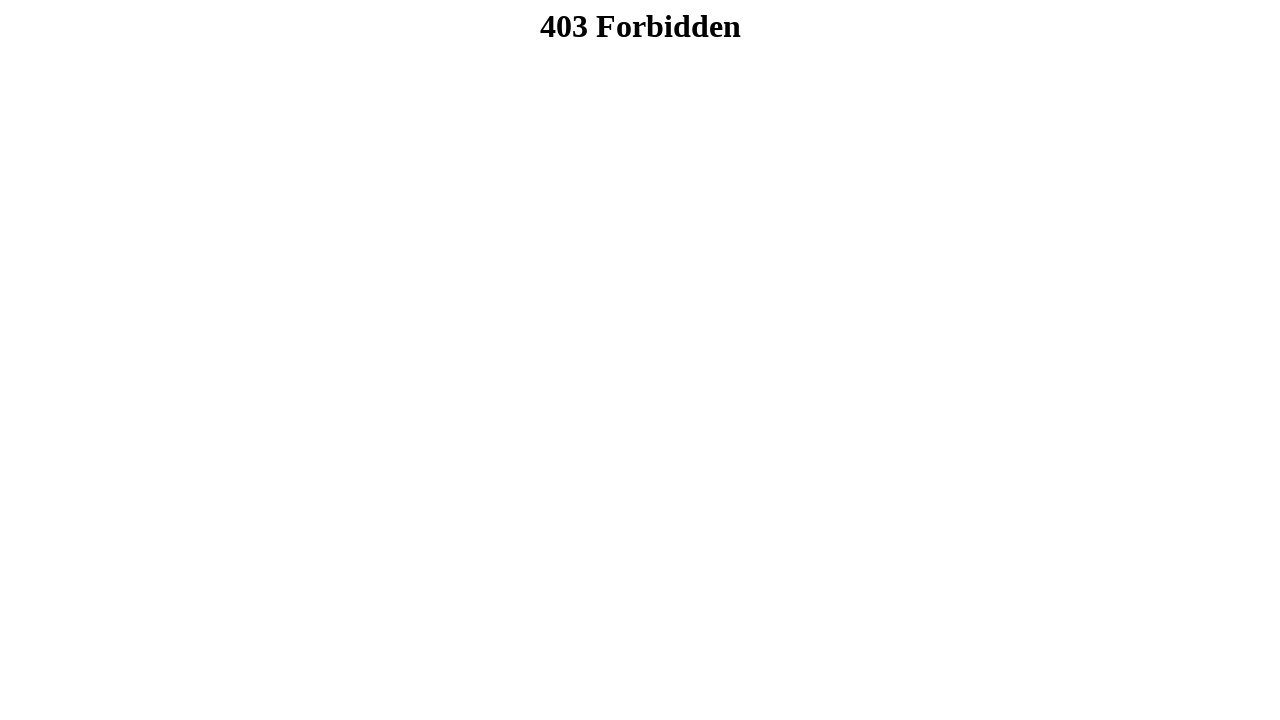

Set viewport to small size (300x400)
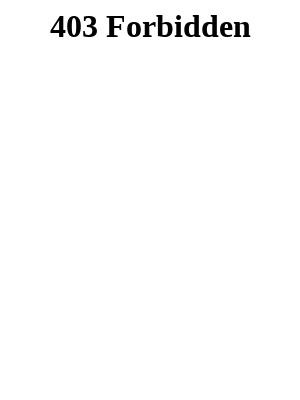

Waited 1 second to observe small viewport
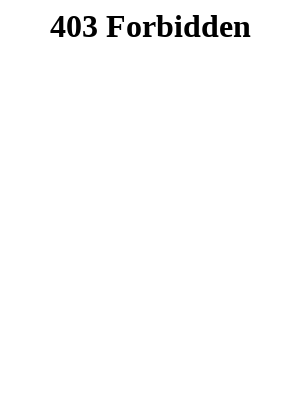

Set viewport to large size (1920x1080)
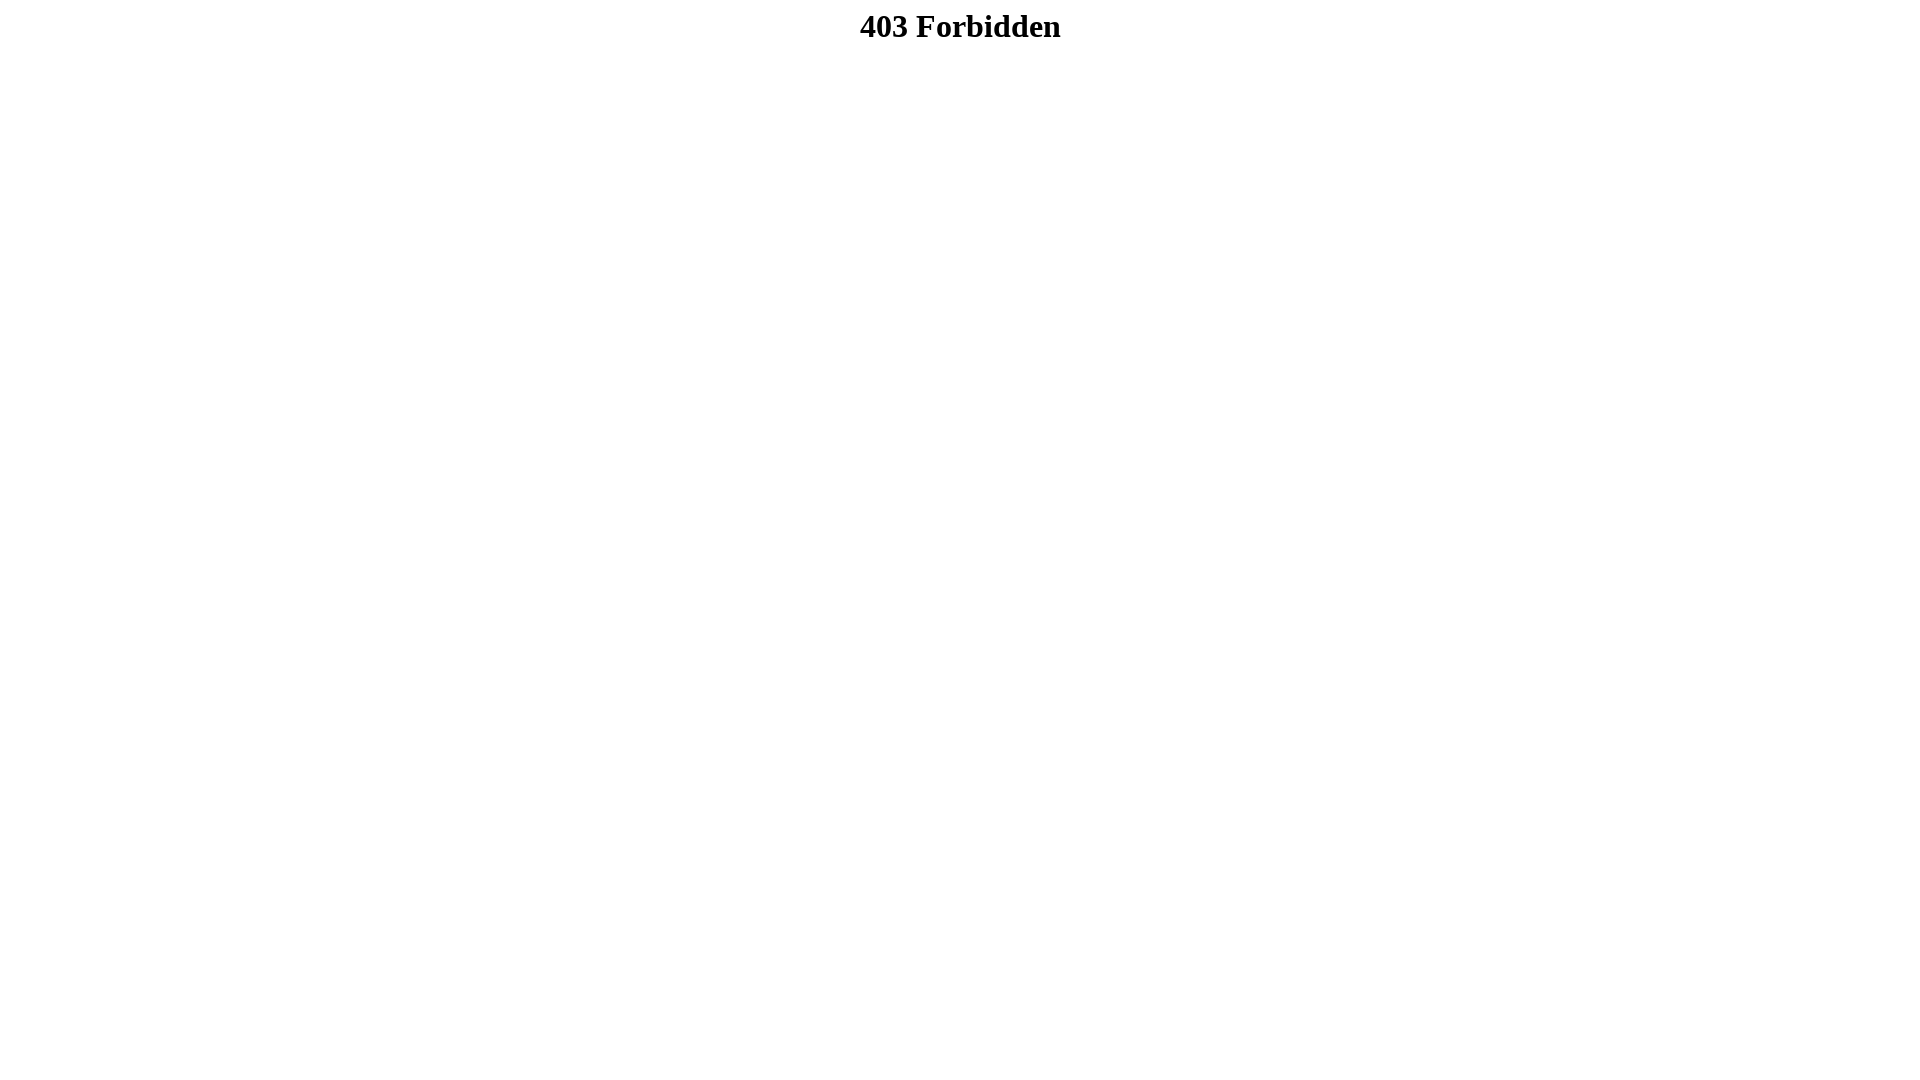

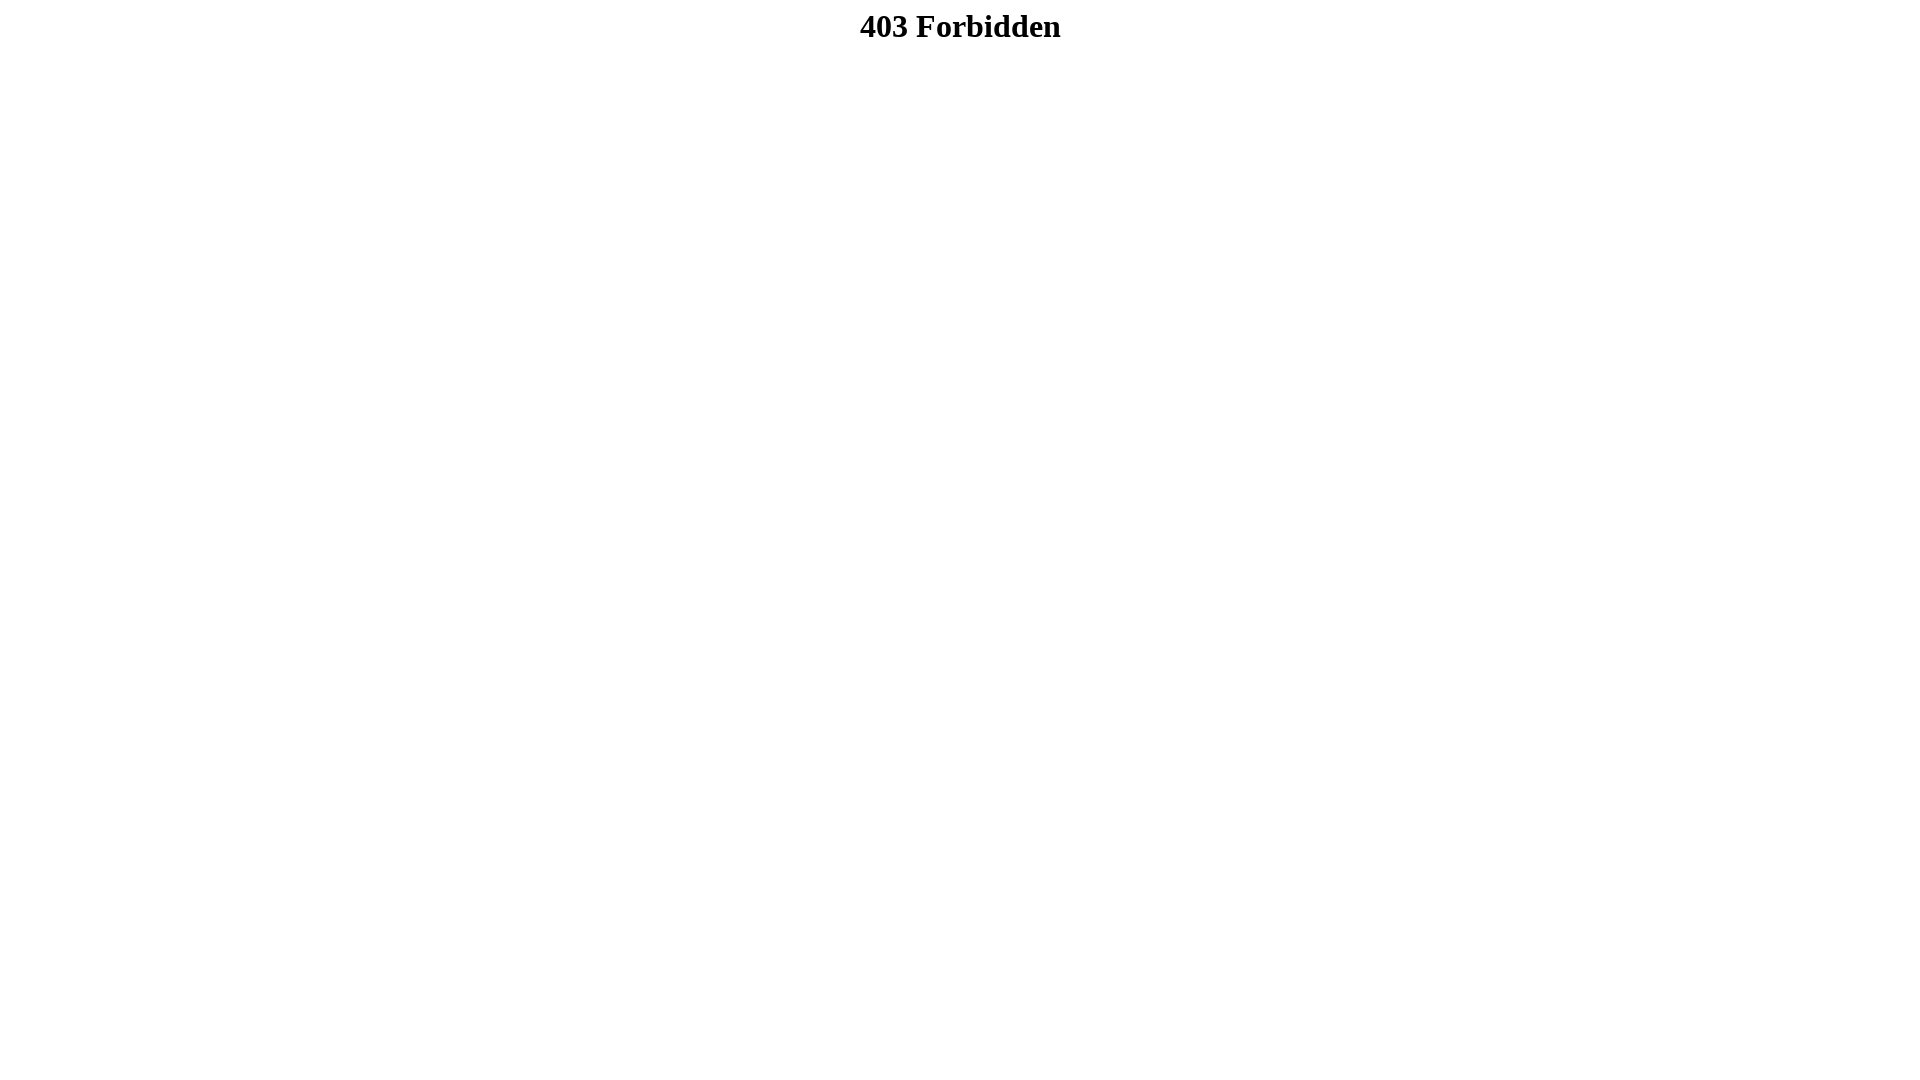